Tests the autocomplete/autosuggestive dropdown functionality by typing a partial country name and using keyboard navigation to select the desired option from suggestions.

Starting URL: https://www.rahulshettyacademy.com/AutomationPractice/

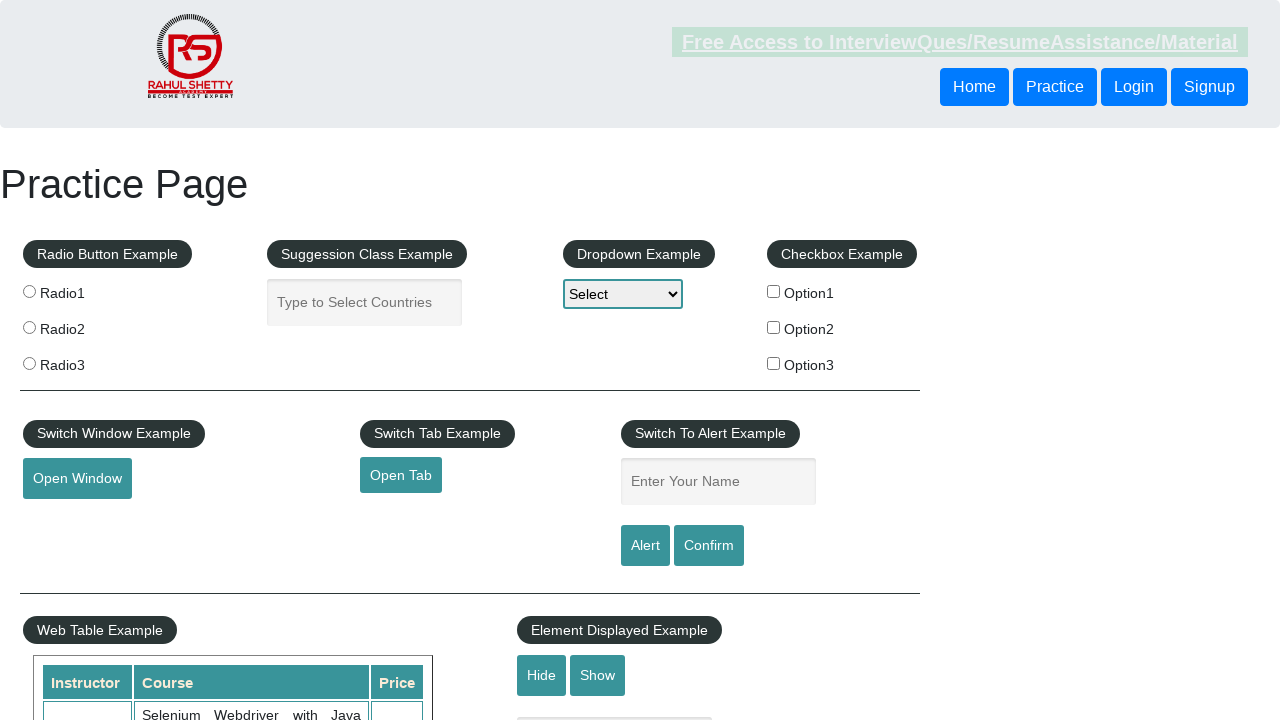

Navigated to AutomationPractice page
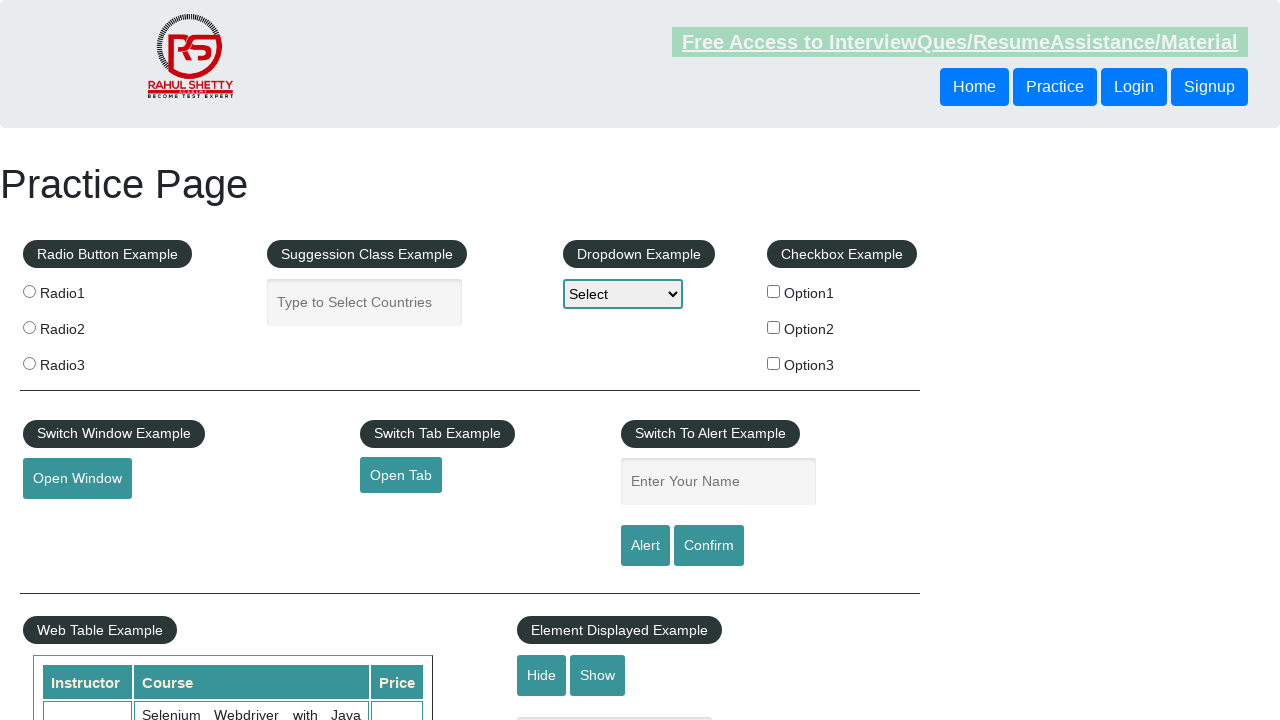

Typed 'ind' into autocomplete field on #autocomplete
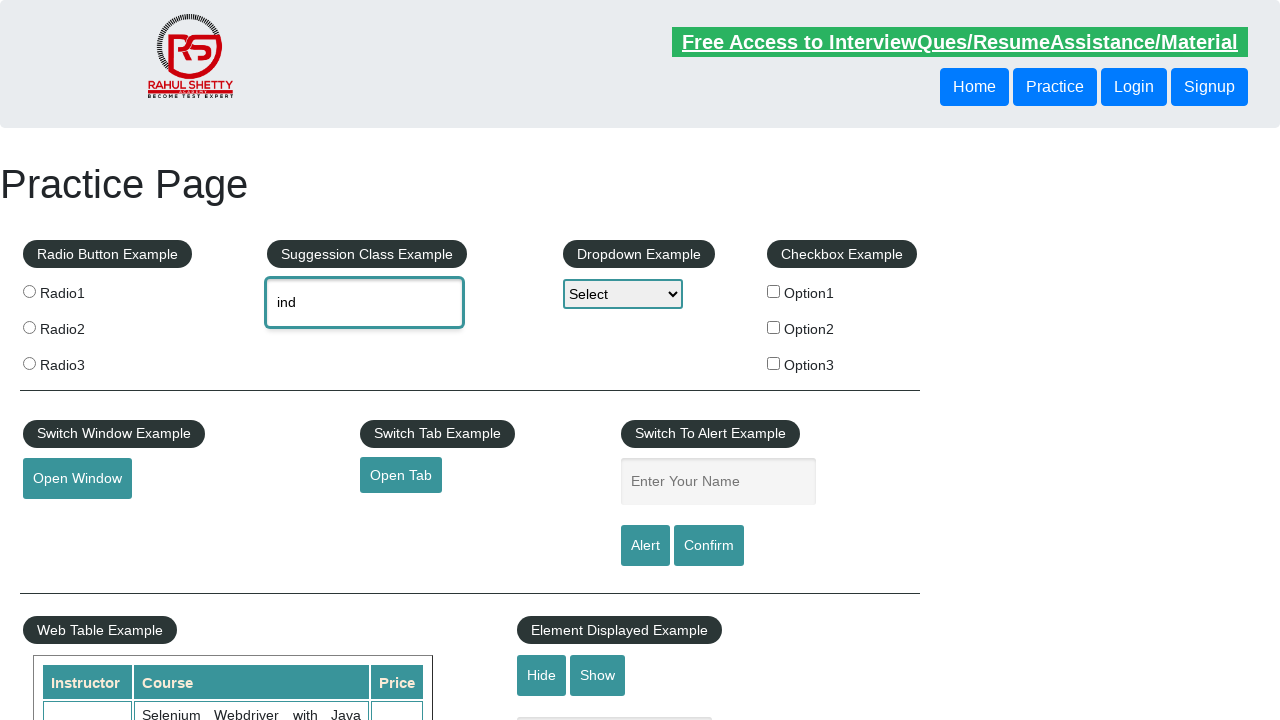

Pressed ArrowDown to open dropdown suggestions on #autocomplete
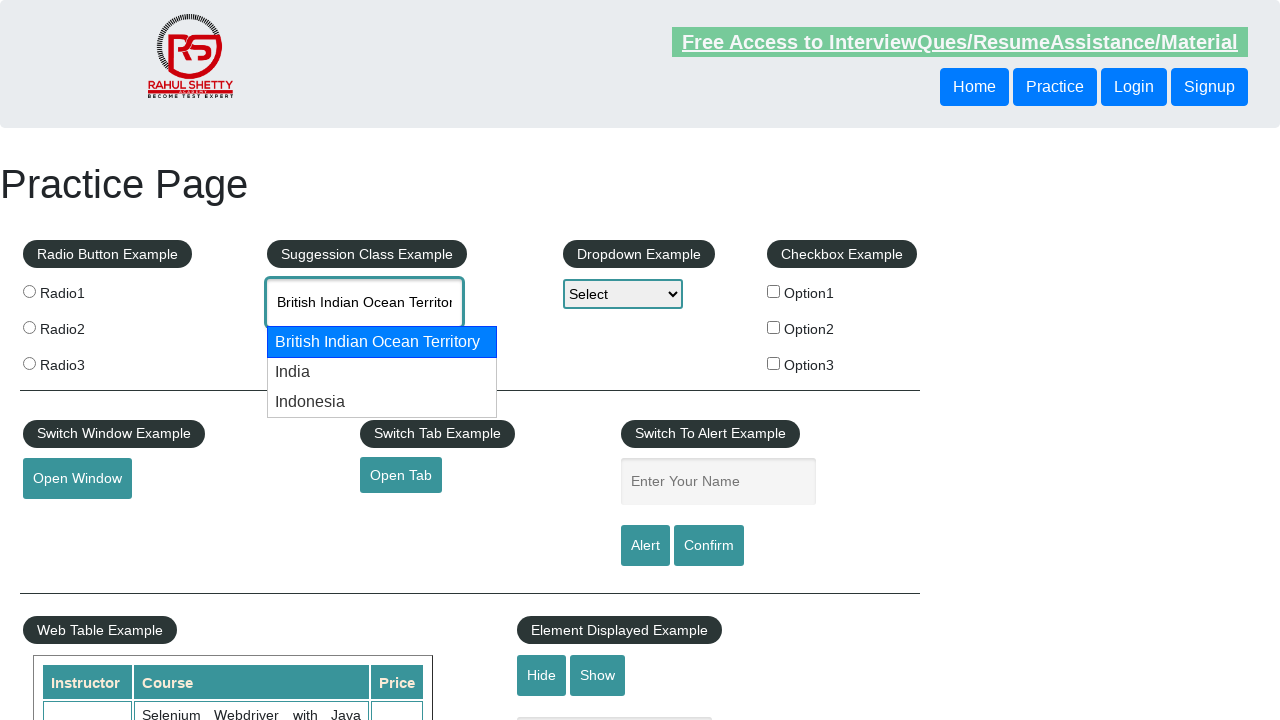

Retrieved initial autocomplete value: 'British Indian Ocean Territory'
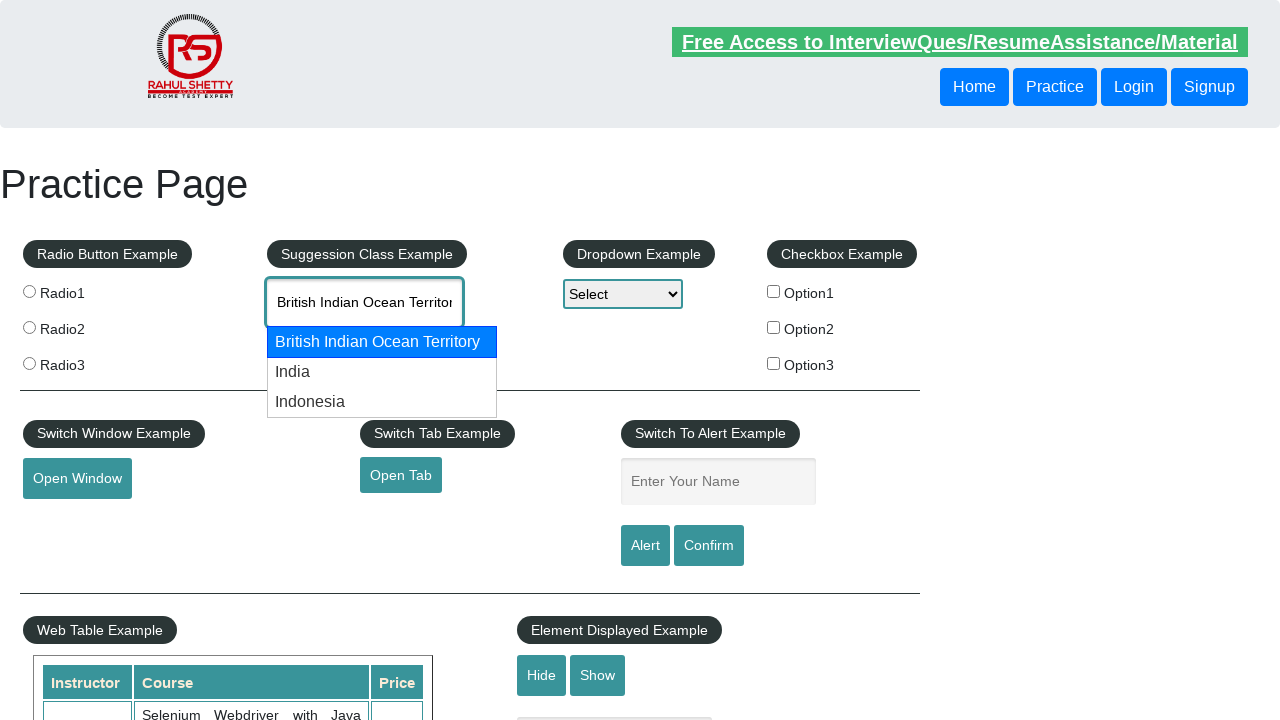

Pressed ArrowDown (iteration 1) to navigate suggestions on #autocomplete
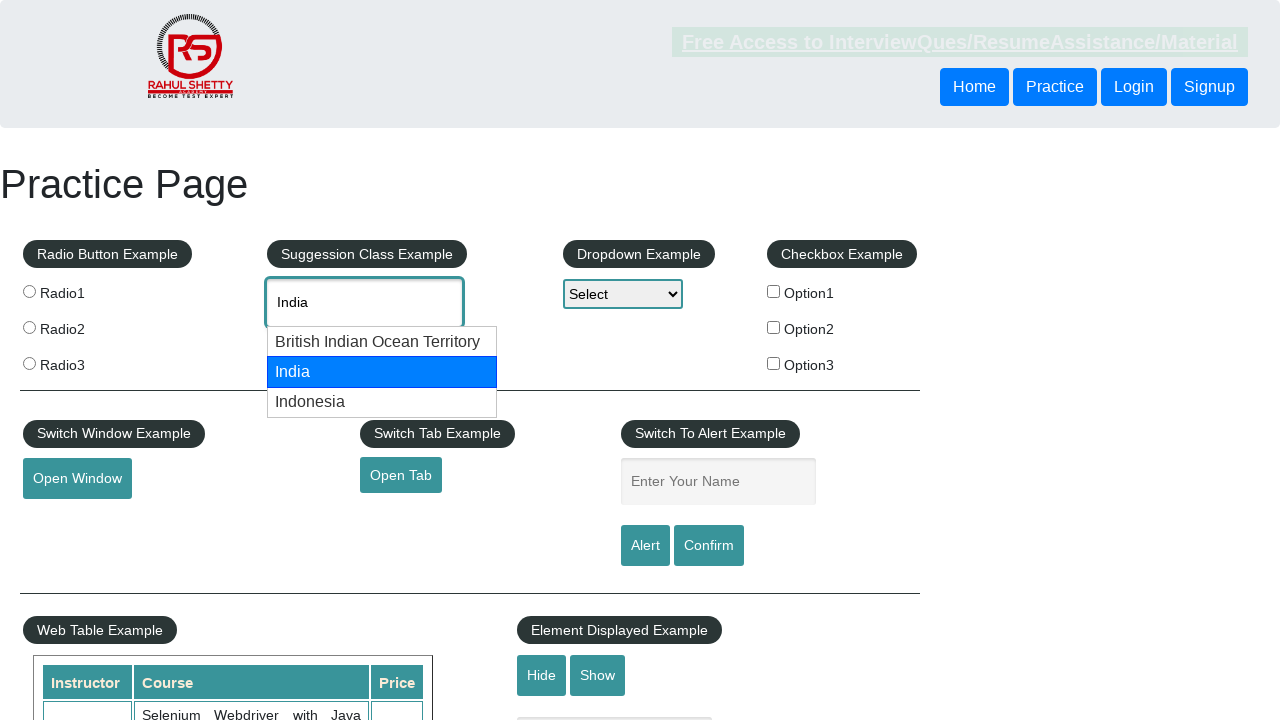

Found 'India' option after 1 iterations
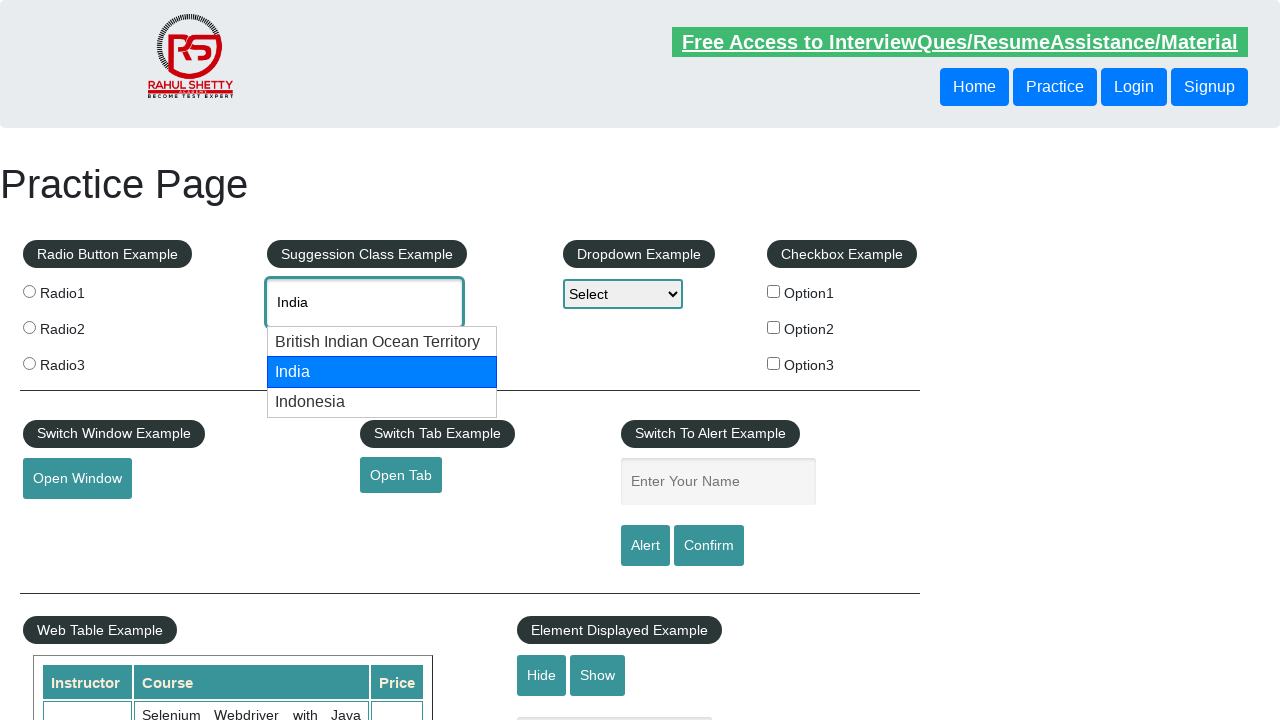

Pressed Enter to confirm 'India' selection
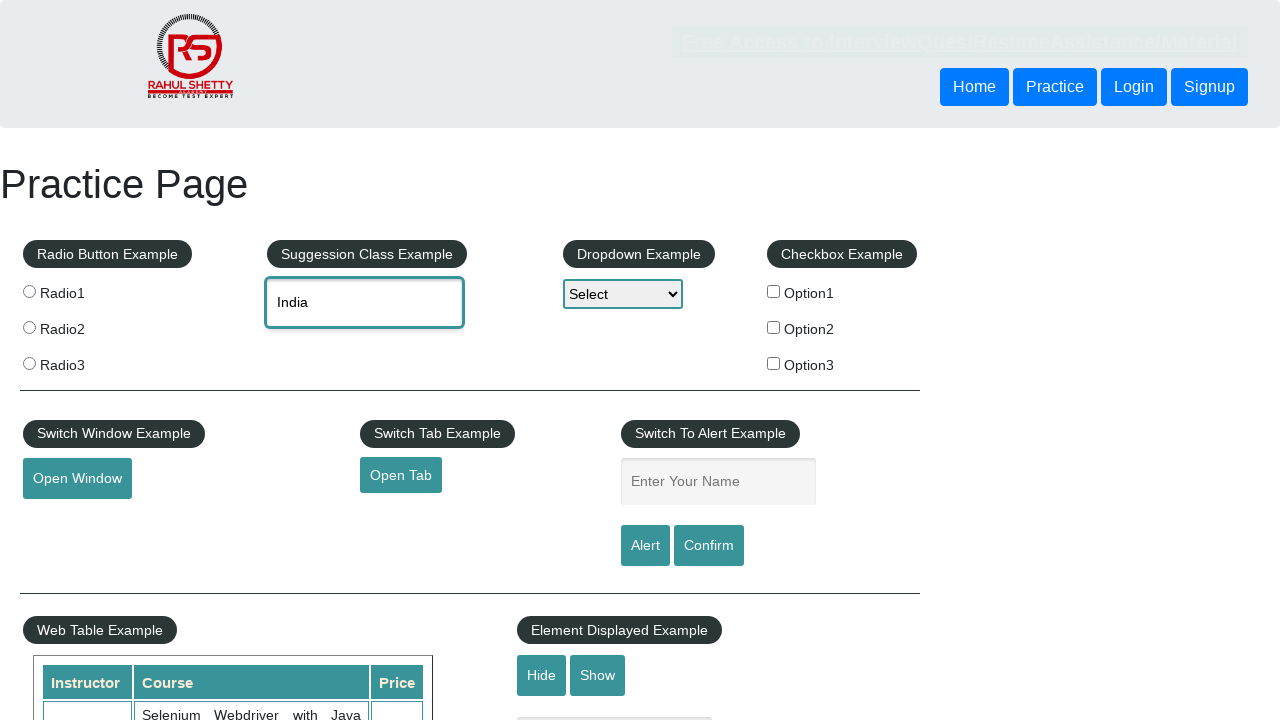

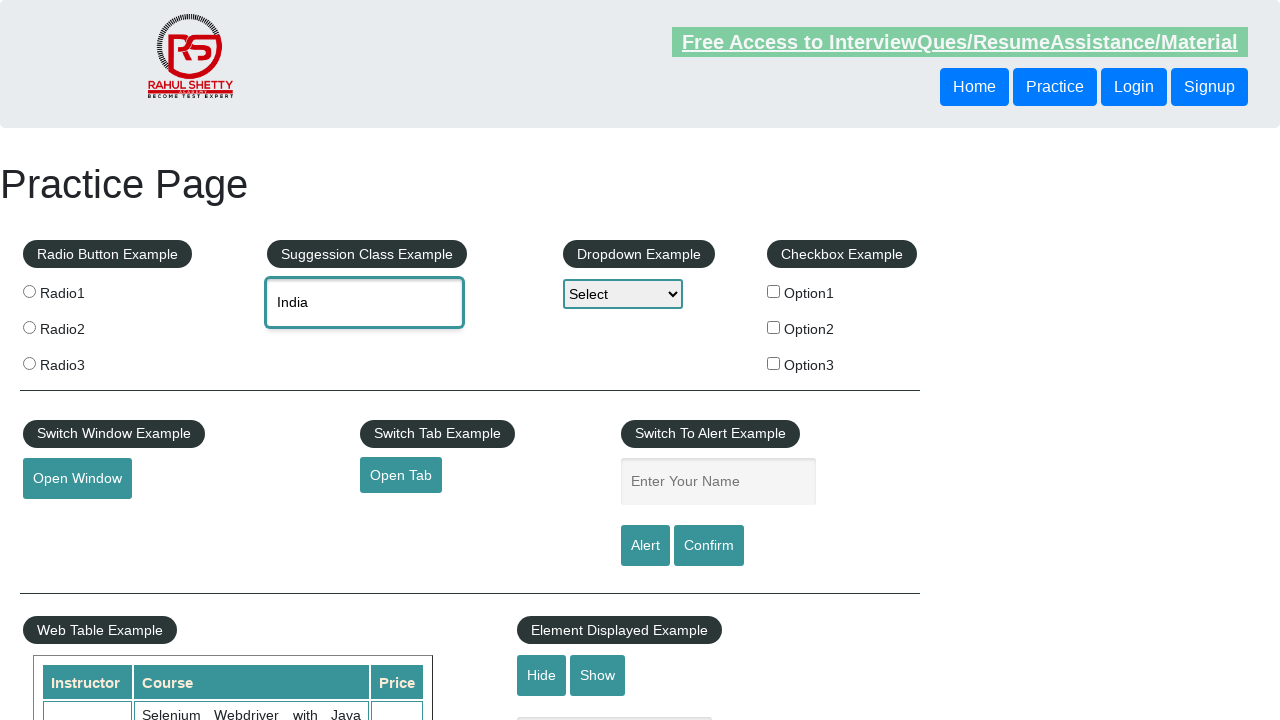